Tests jQuery UI datepicker functionality by opening the calendar, navigating to a future date (30 days ahead), and selecting that date

Starting URL: https://jqueryui.com/datepicker/

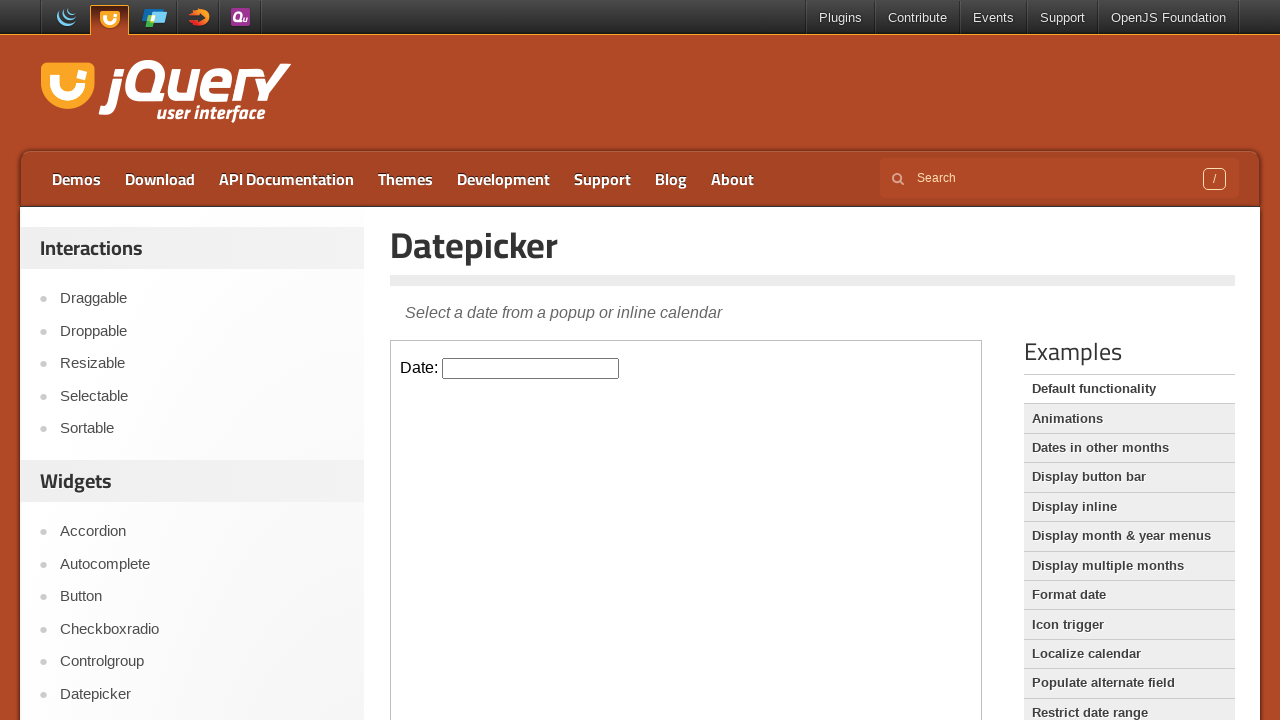

Clicked datepicker input field in iframe at (531, 368) on iframe >> nth=0 >> internal:control=enter-frame >> #datepicker
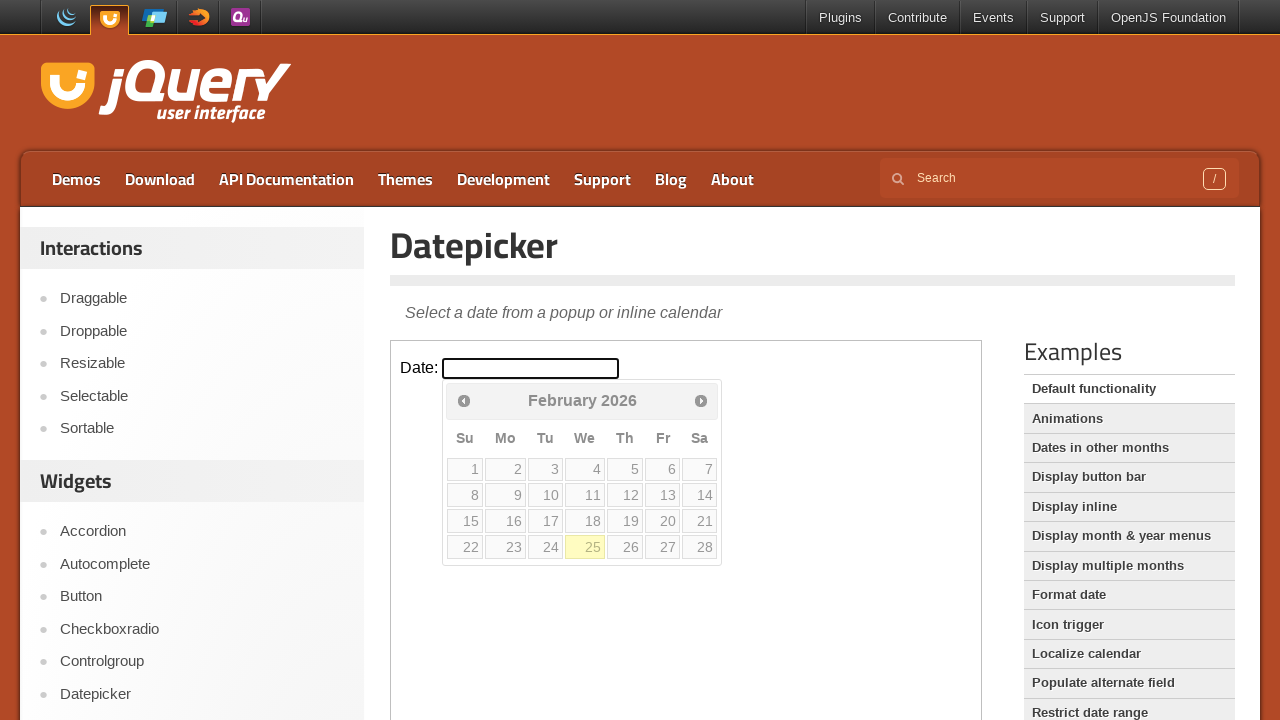

Calculated target date as 30 days ahead (day 27)
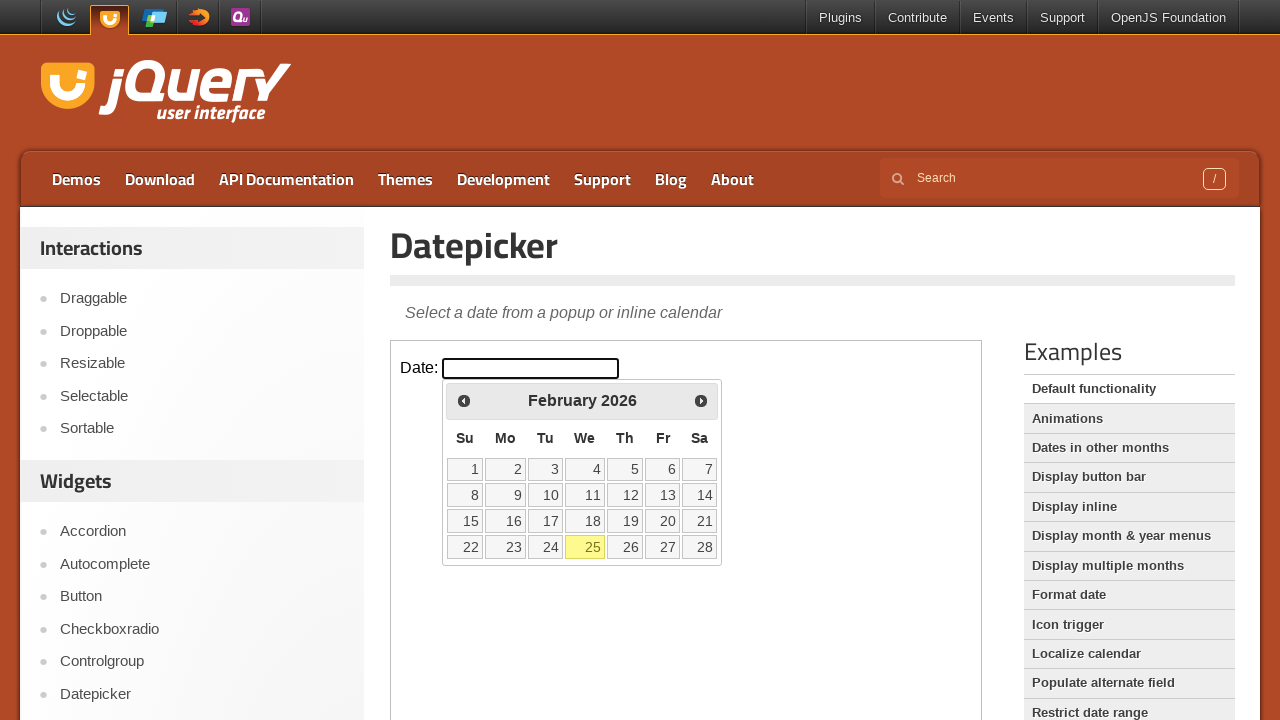

Determined need to navigate 1 month(s) forward
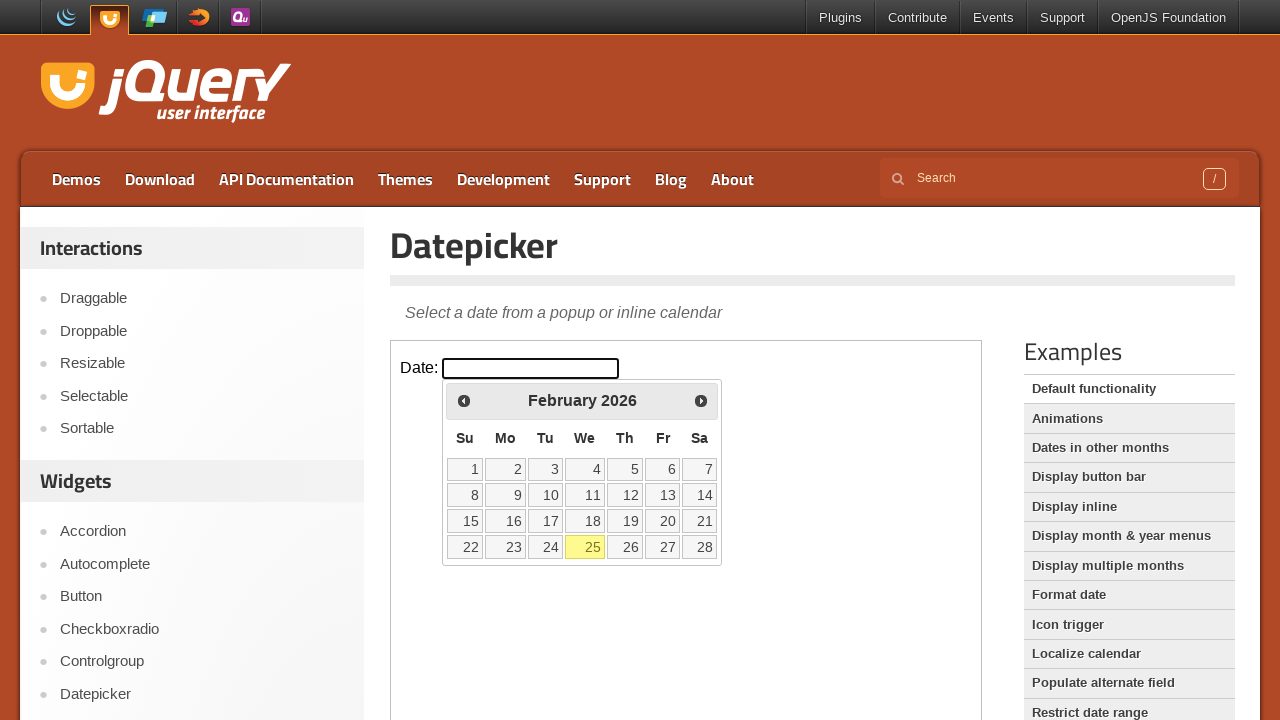

Clicked next month button to navigate forward at (701, 400) on iframe >> nth=0 >> internal:control=enter-frame >> #ui-datepicker-div > div > a.
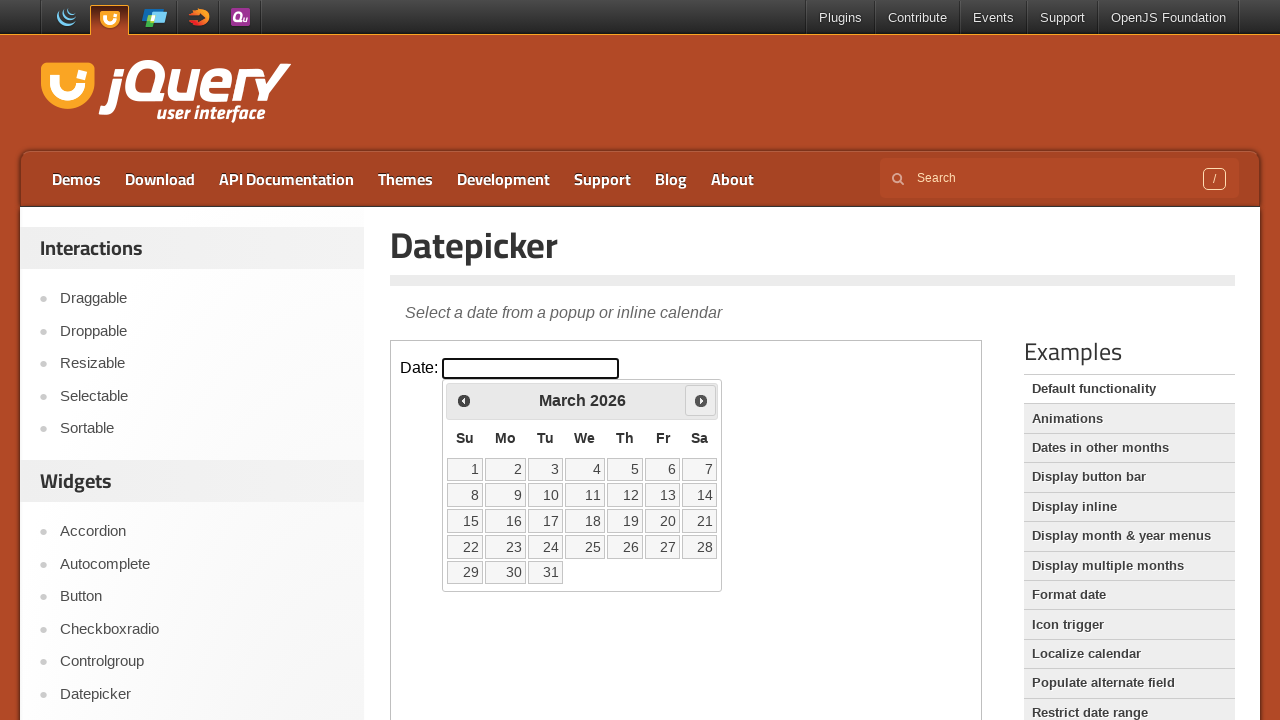

Selected day 27 from datepicker calendar at (663, 547) on iframe >> nth=0 >> internal:control=enter-frame >> #ui-datepicker-div > table td
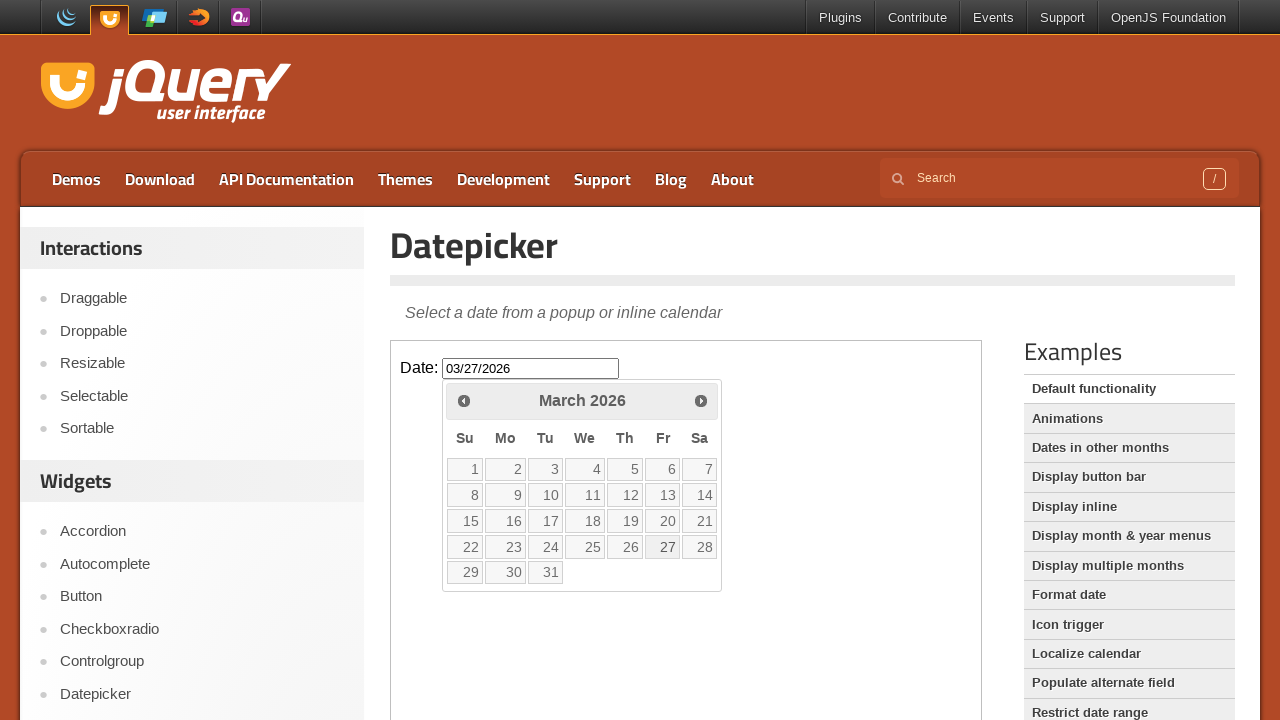

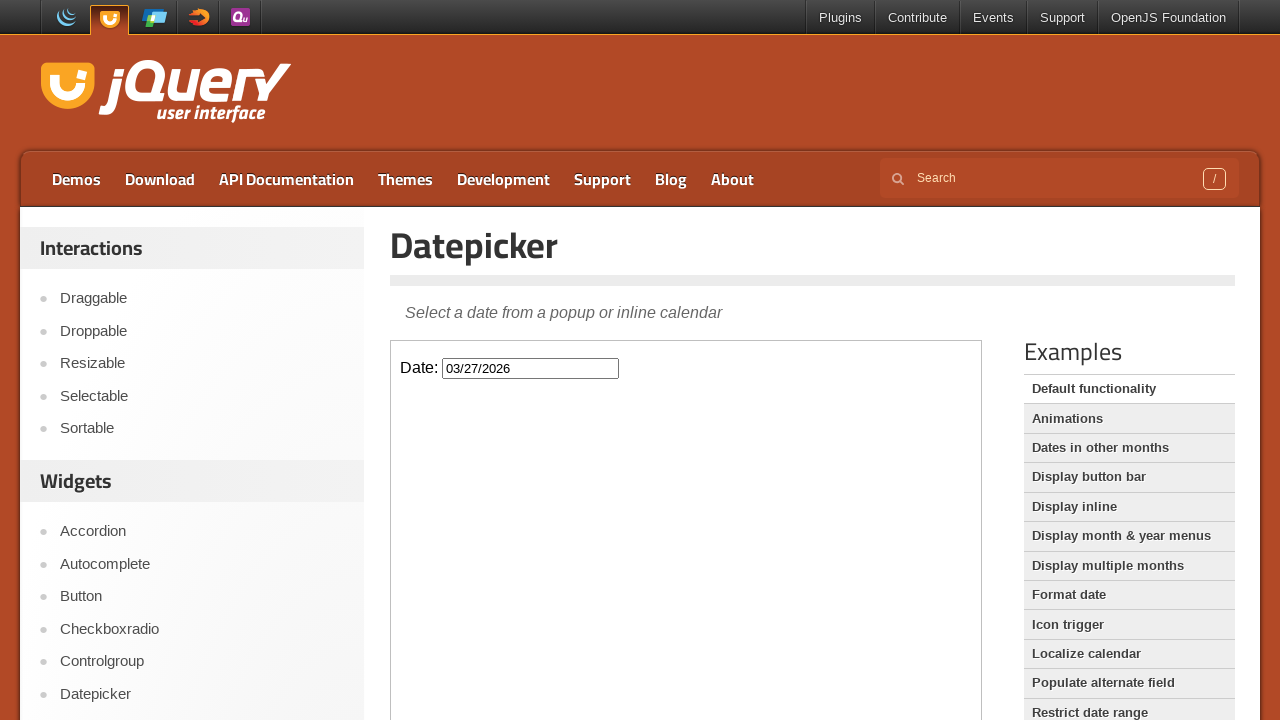